Tests unmarking completed todo items by unchecking their checkboxes

Starting URL: https://demo.playwright.dev/todomvc

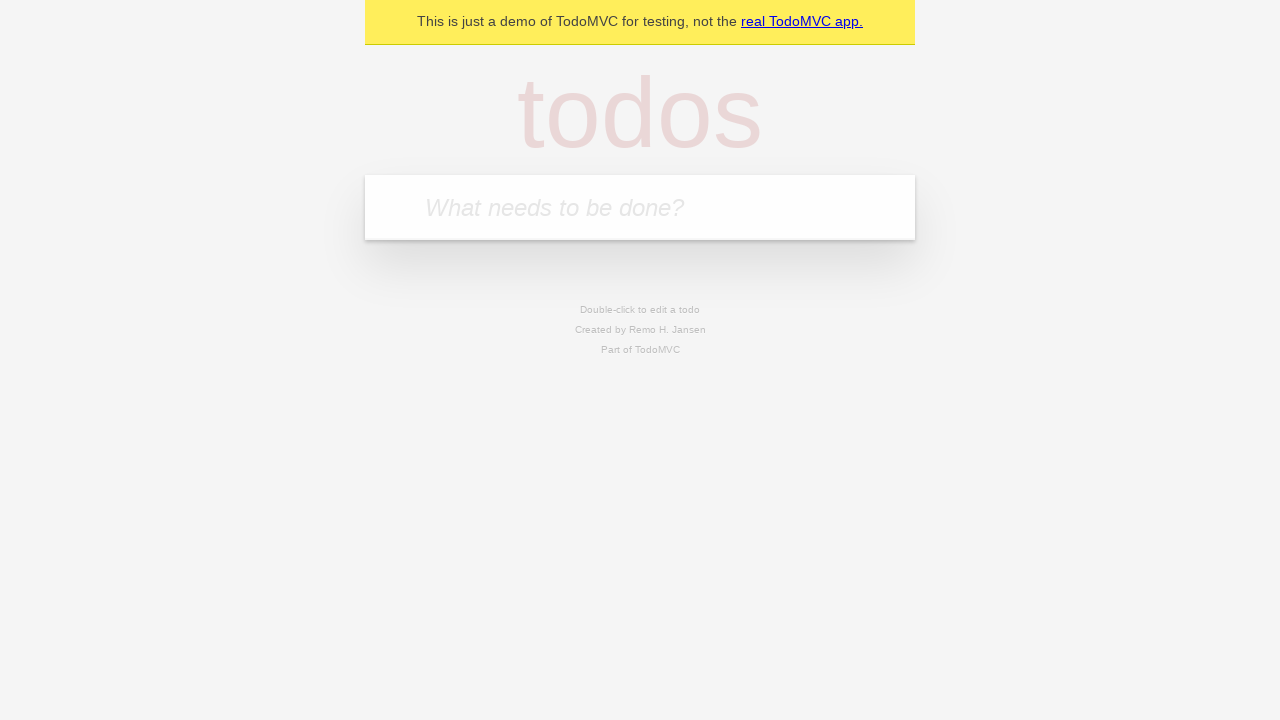

Filled todo input with 'buy some cheese' on internal:attr=[placeholder="What needs to be done?"i]
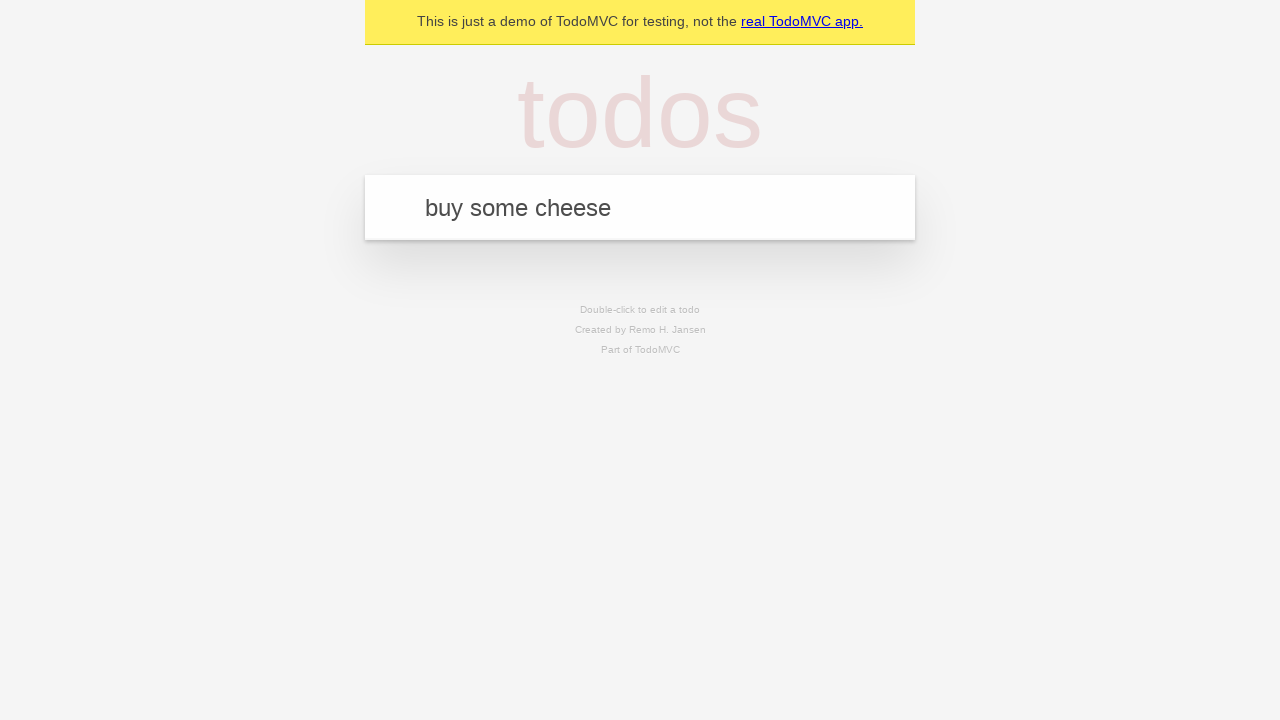

Pressed Enter to create first todo item on internal:attr=[placeholder="What needs to be done?"i]
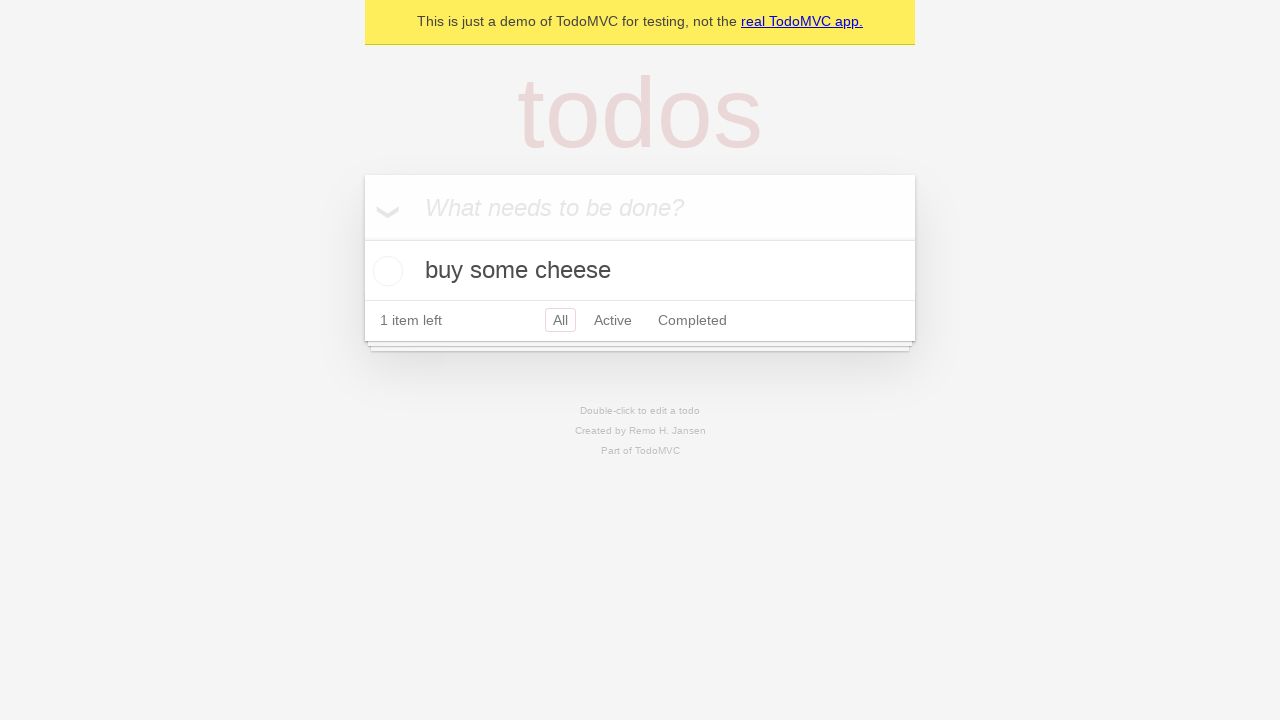

Filled todo input with 'feed the cat' on internal:attr=[placeholder="What needs to be done?"i]
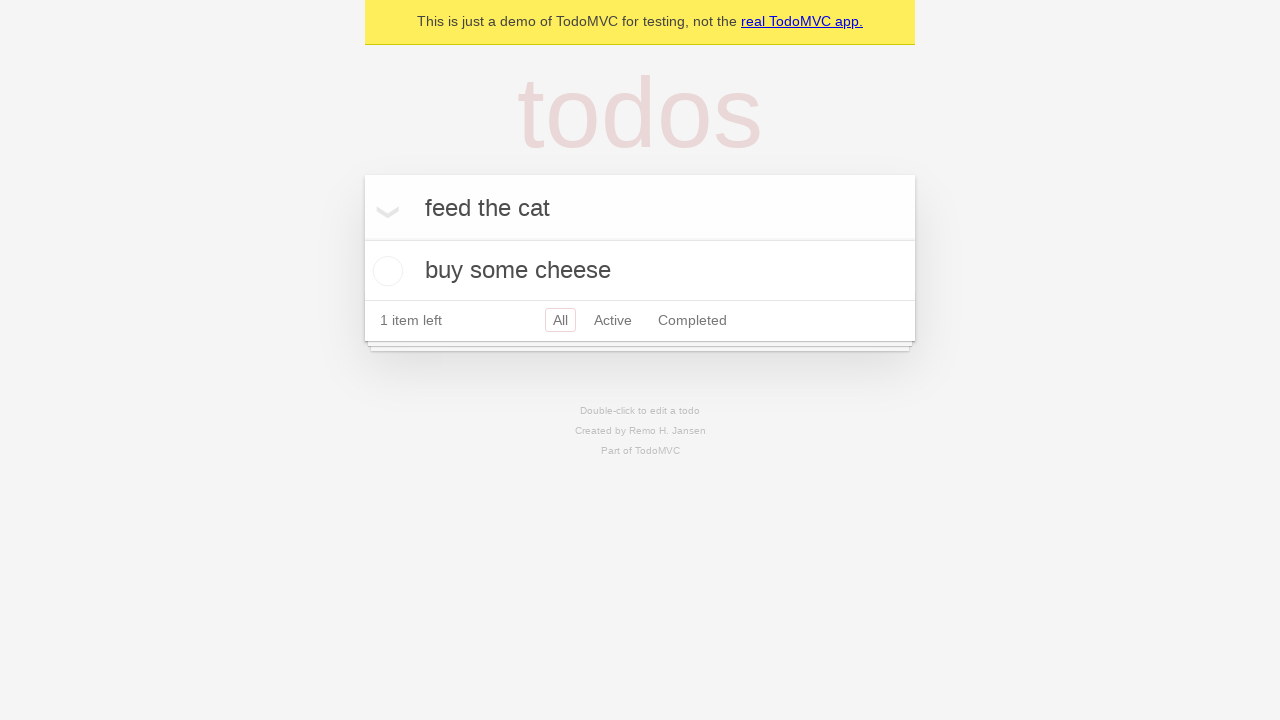

Pressed Enter to create second todo item on internal:attr=[placeholder="What needs to be done?"i]
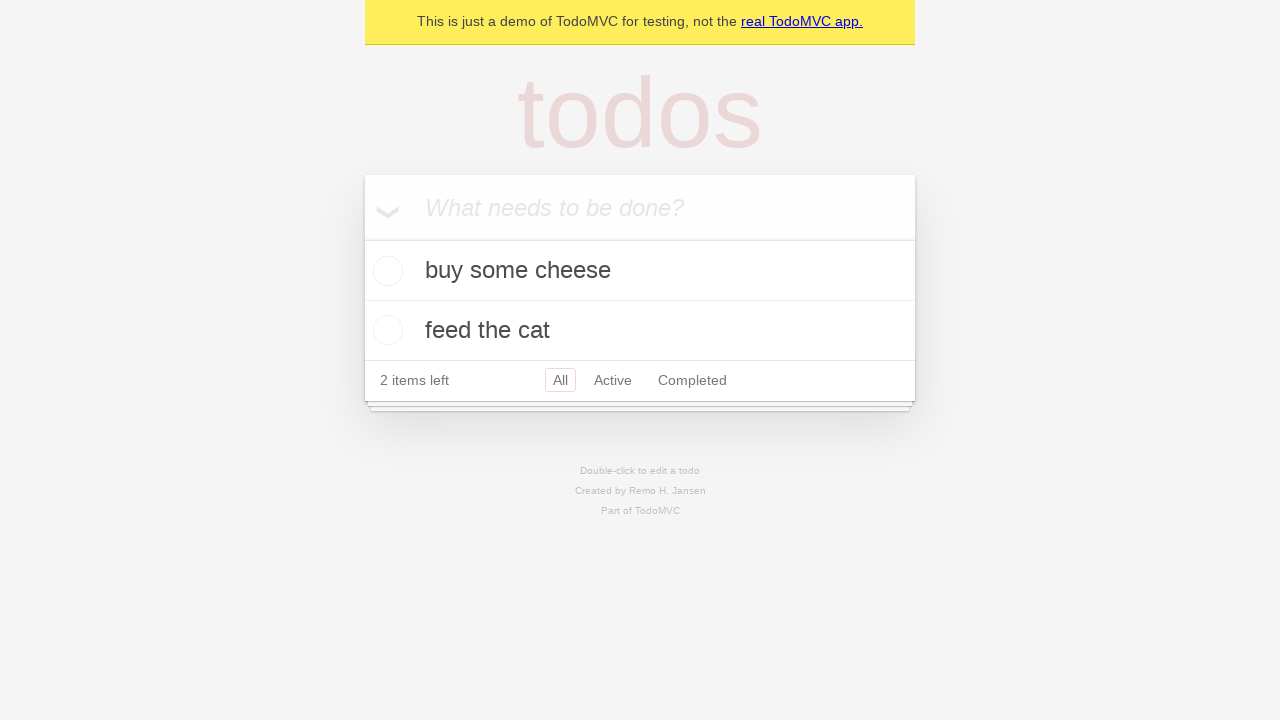

Waited for second todo item to load
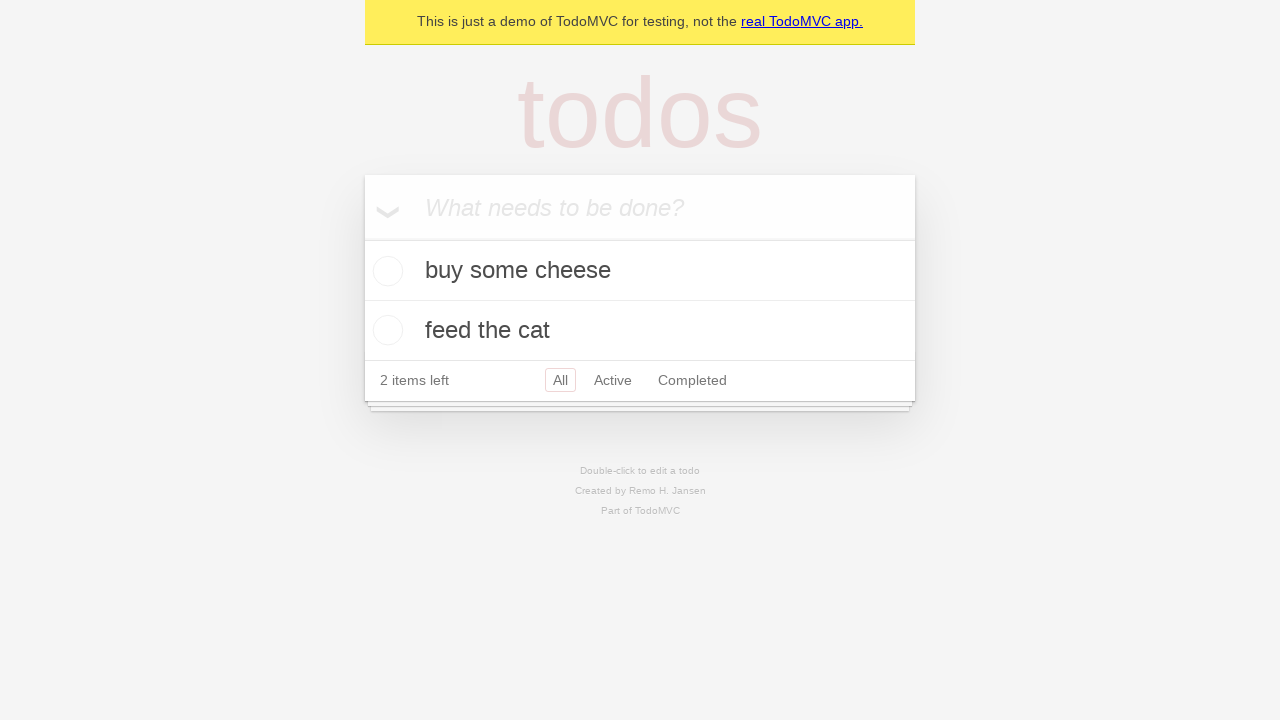

Located first todo item
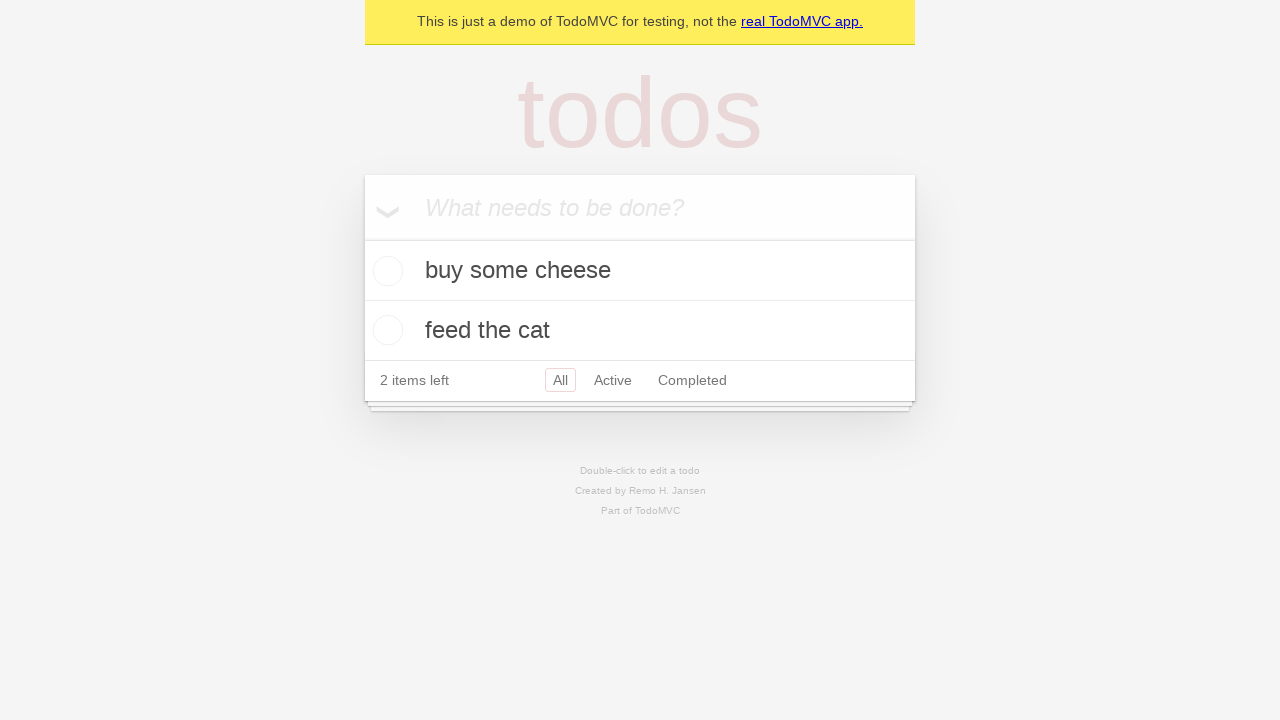

Located checkbox for first todo item
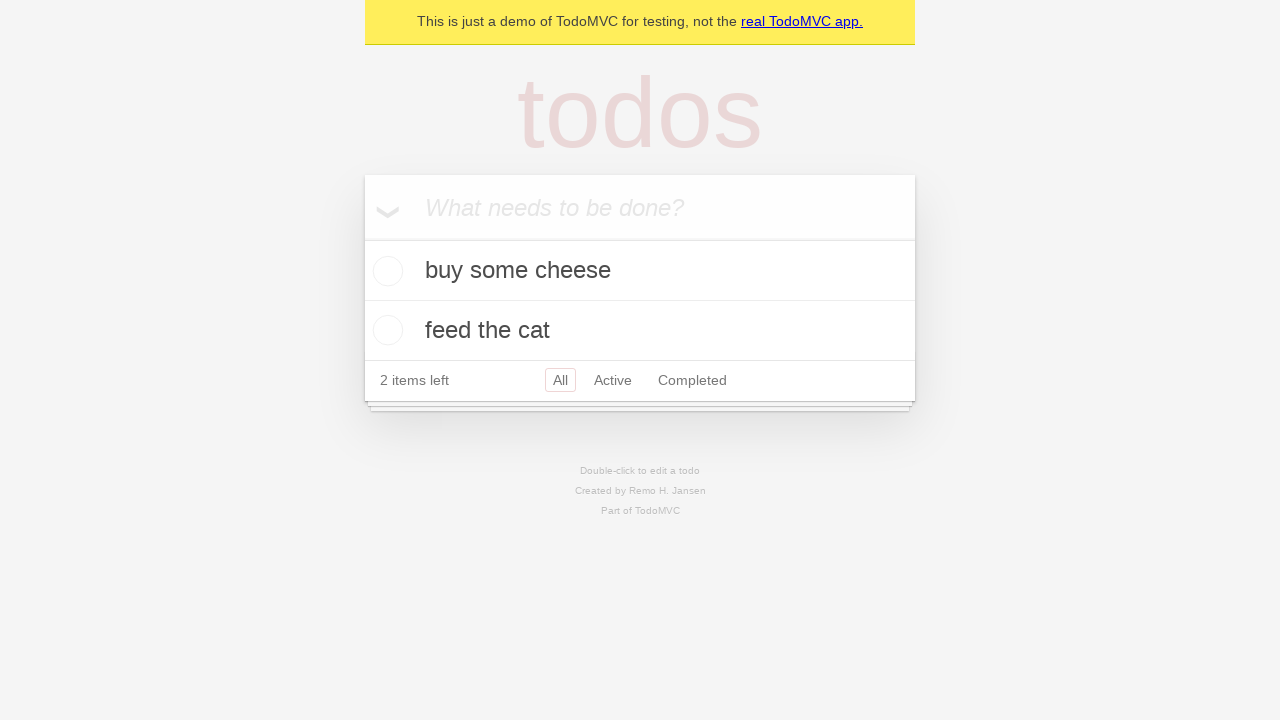

Checked first todo item to mark as complete at (385, 271) on internal:testid=[data-testid="todo-item"s] >> nth=0 >> internal:role=checkbox
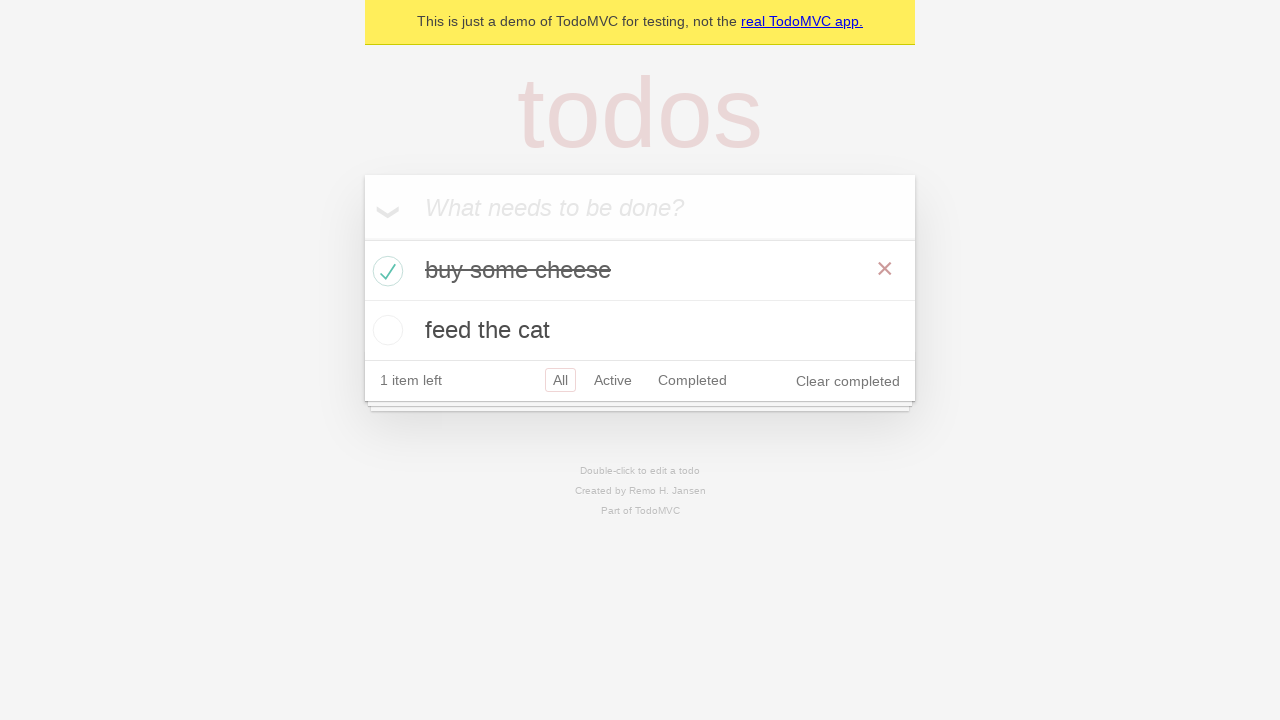

Unchecked first todo item to mark as incomplete at (385, 271) on internal:testid=[data-testid="todo-item"s] >> nth=0 >> internal:role=checkbox
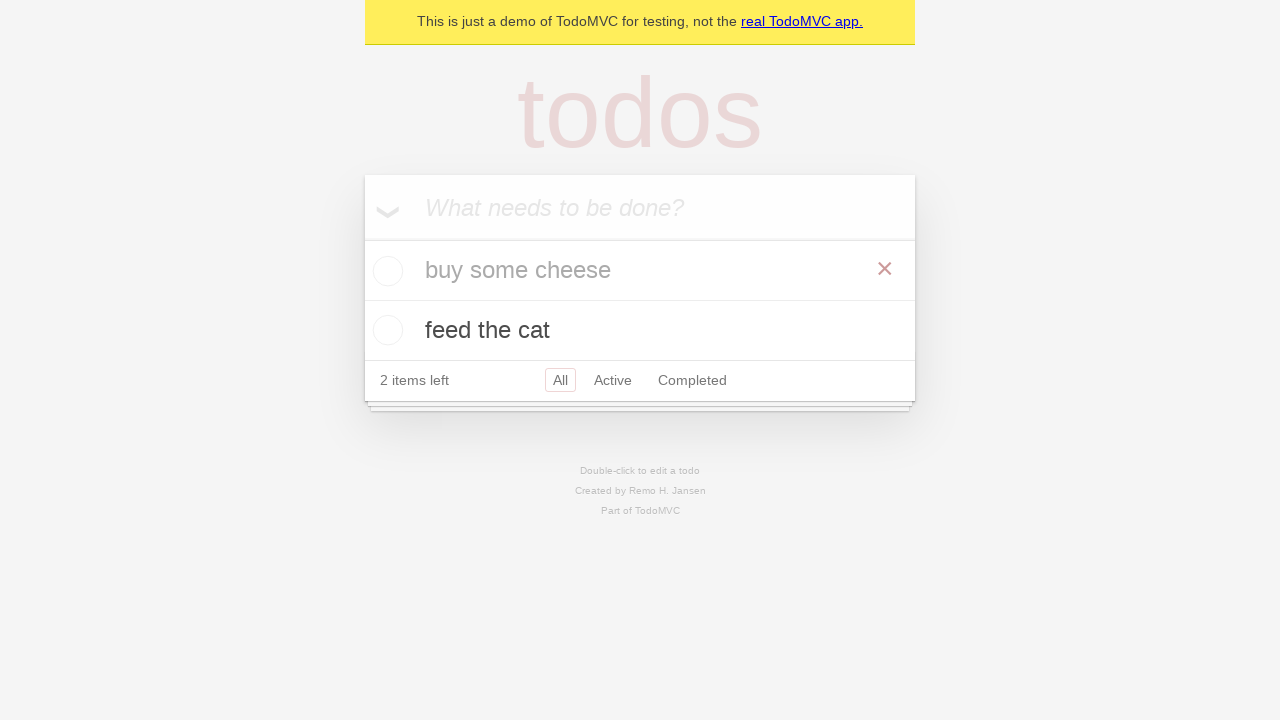

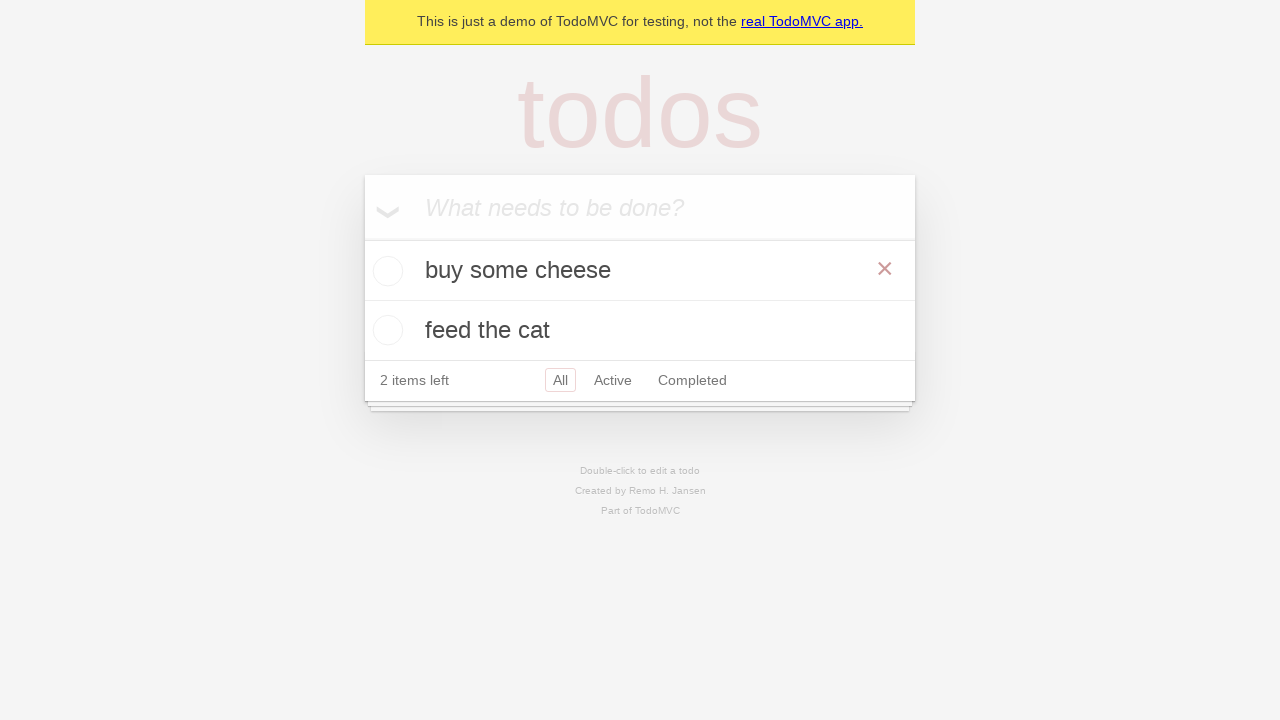